Tests iframe interaction by switching to an iframe on the W3Schools tryit page and clicking a button inside it

Starting URL: https://www.w3schools.com/jsref/tryit.asp?filename=tryjsref_element_classname

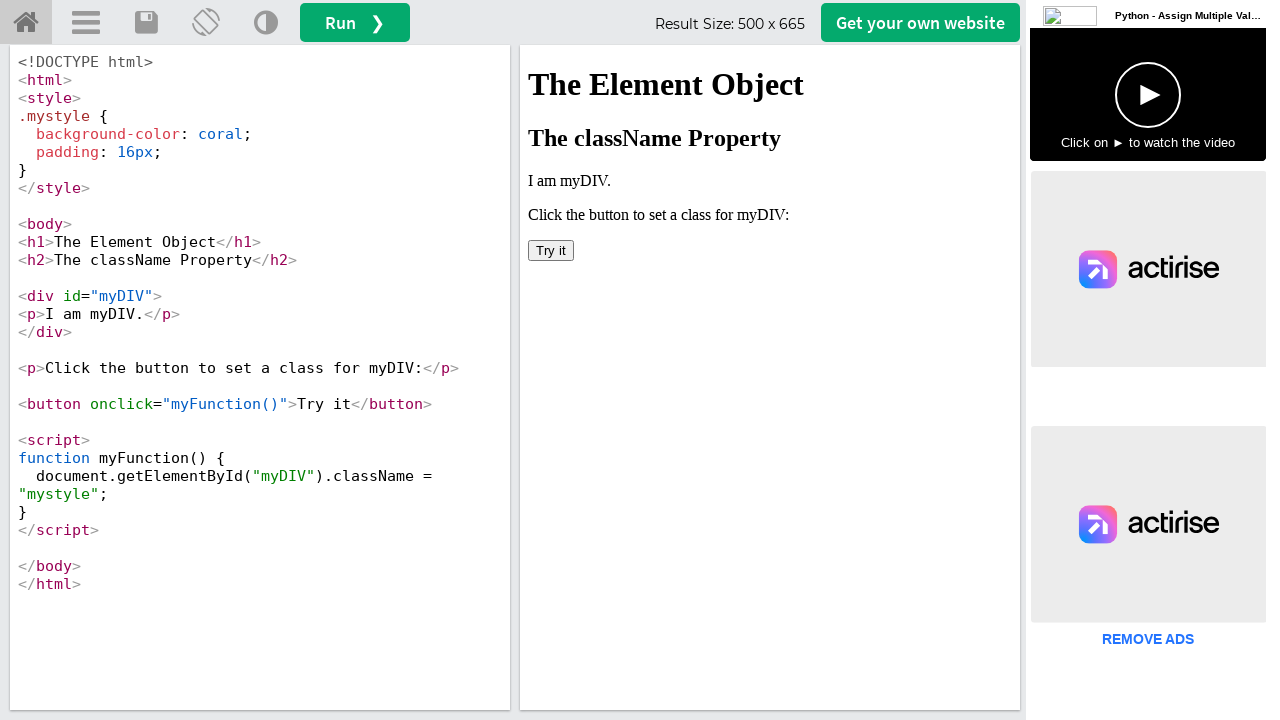

Located the iframeResult iframe
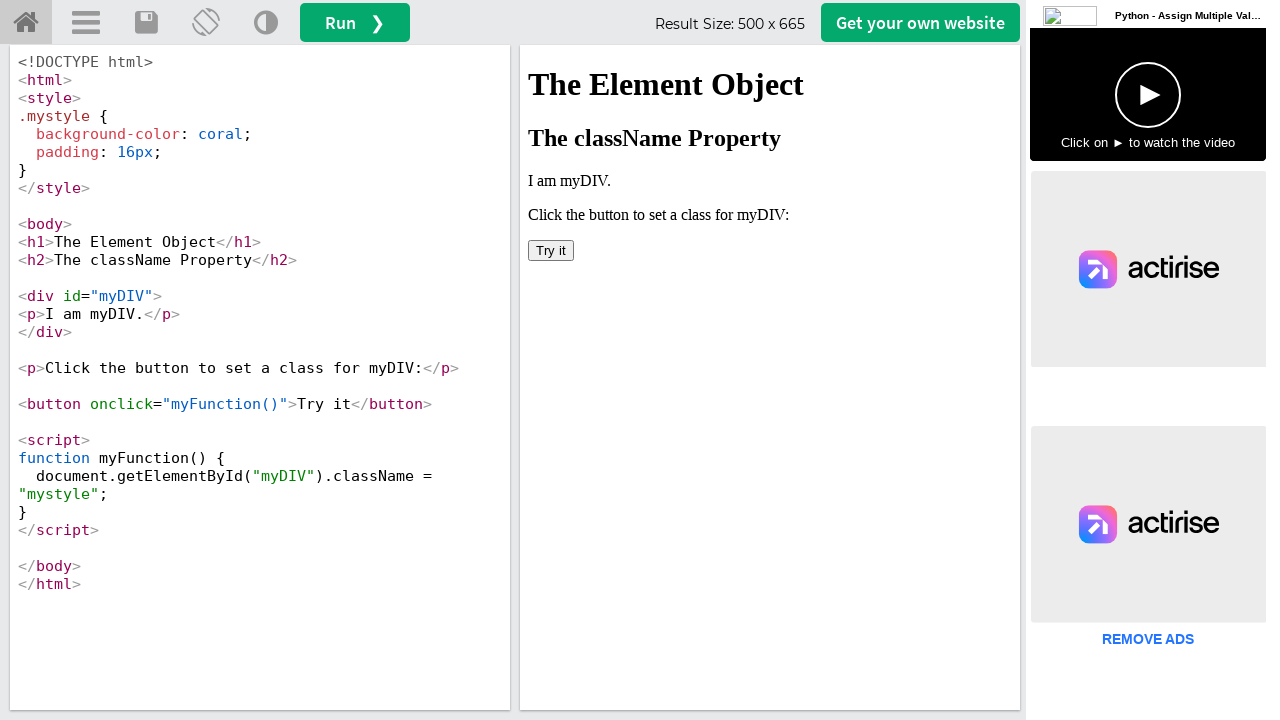

Clicked the button inside the iframe at (551, 250) on #iframeResult >> internal:control=enter-frame >> xpath=/html/body/button
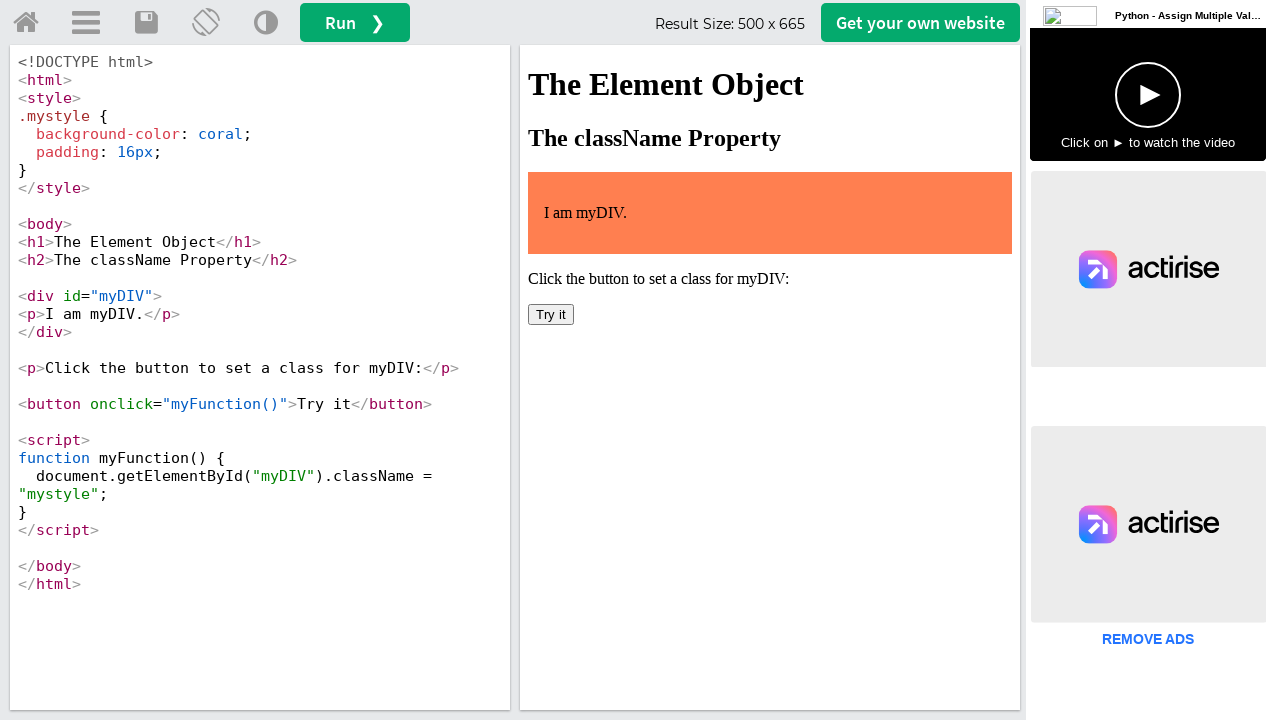

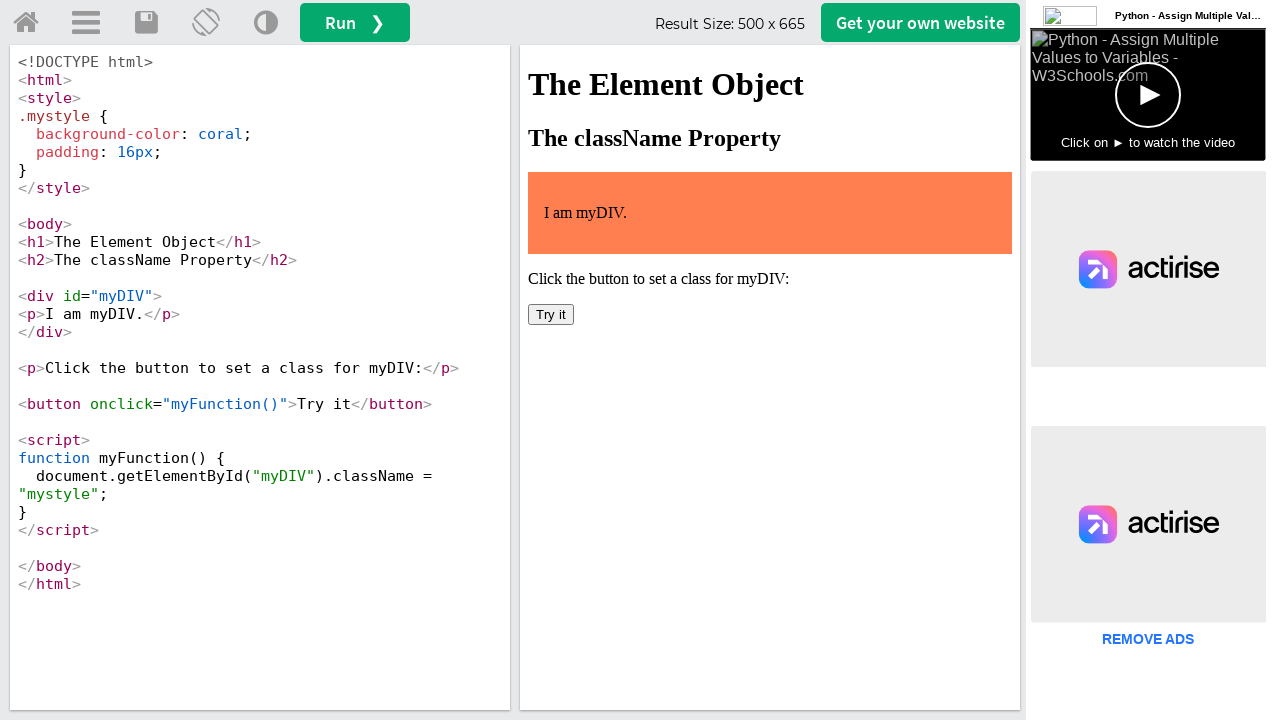